Tests jQuery UI's Selectmenu widget by navigating to the demo page and interacting with various dropdown menus to change their selected values

Starting URL: http://jqueryui.com

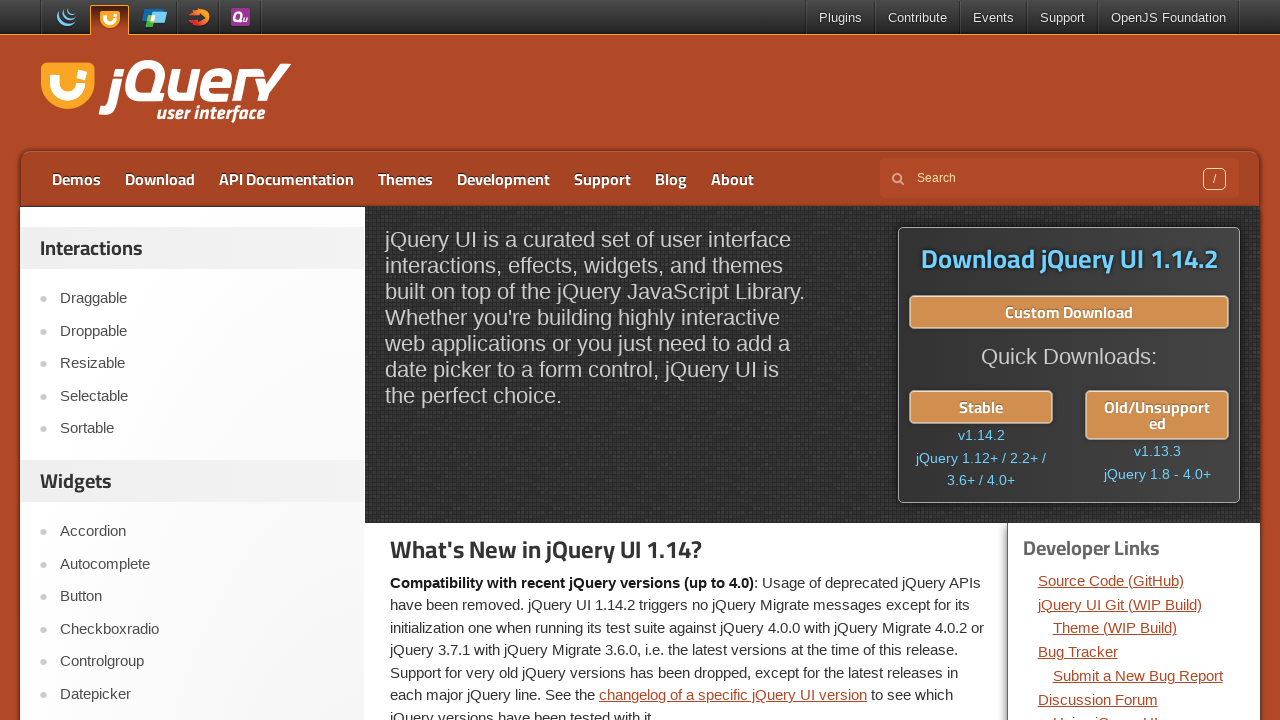

Clicked on Selectmenu link to navigate to demo page at (202, 360) on text=Selectmenu
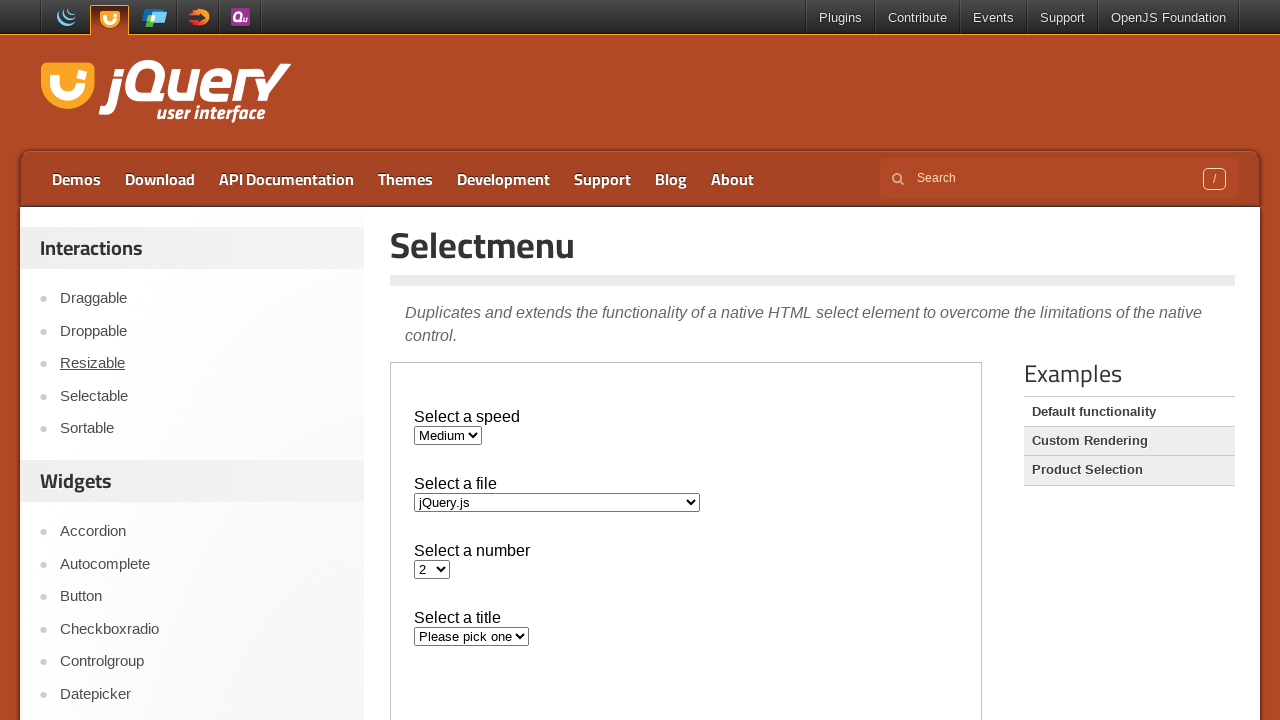

Located iframe containing Selectmenu demo
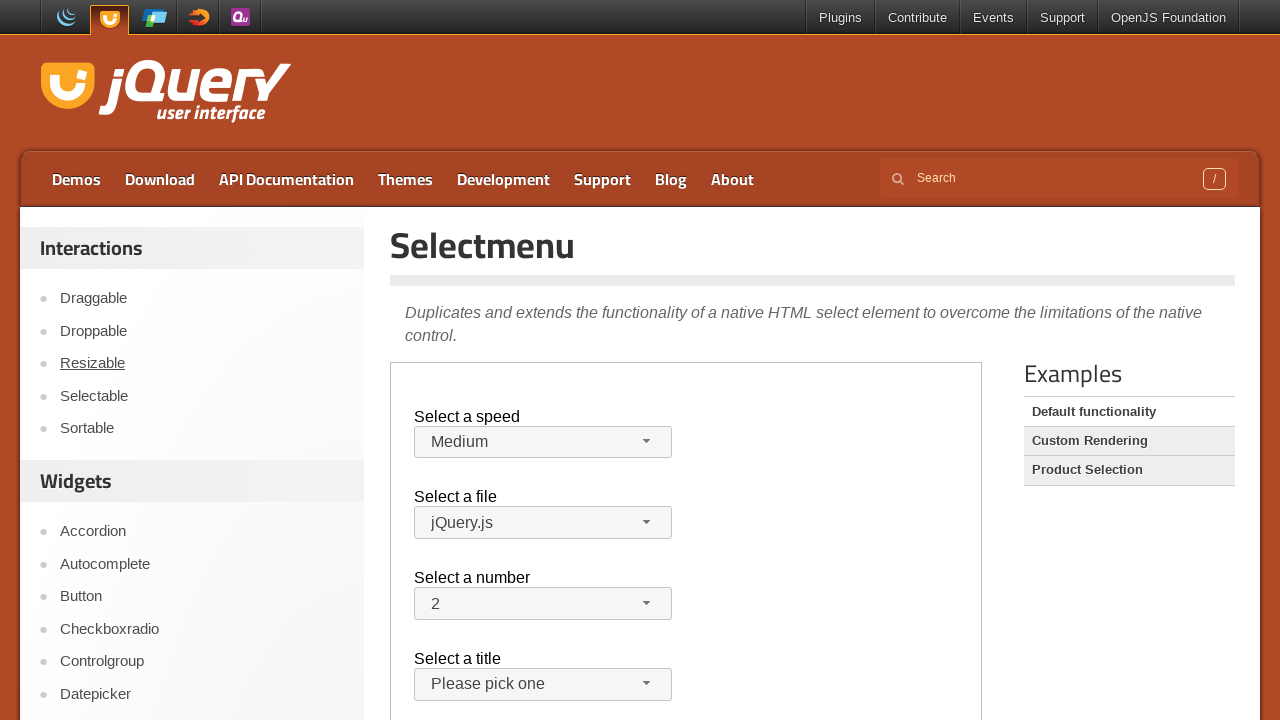

Verified initial speed selection is 'Medium'
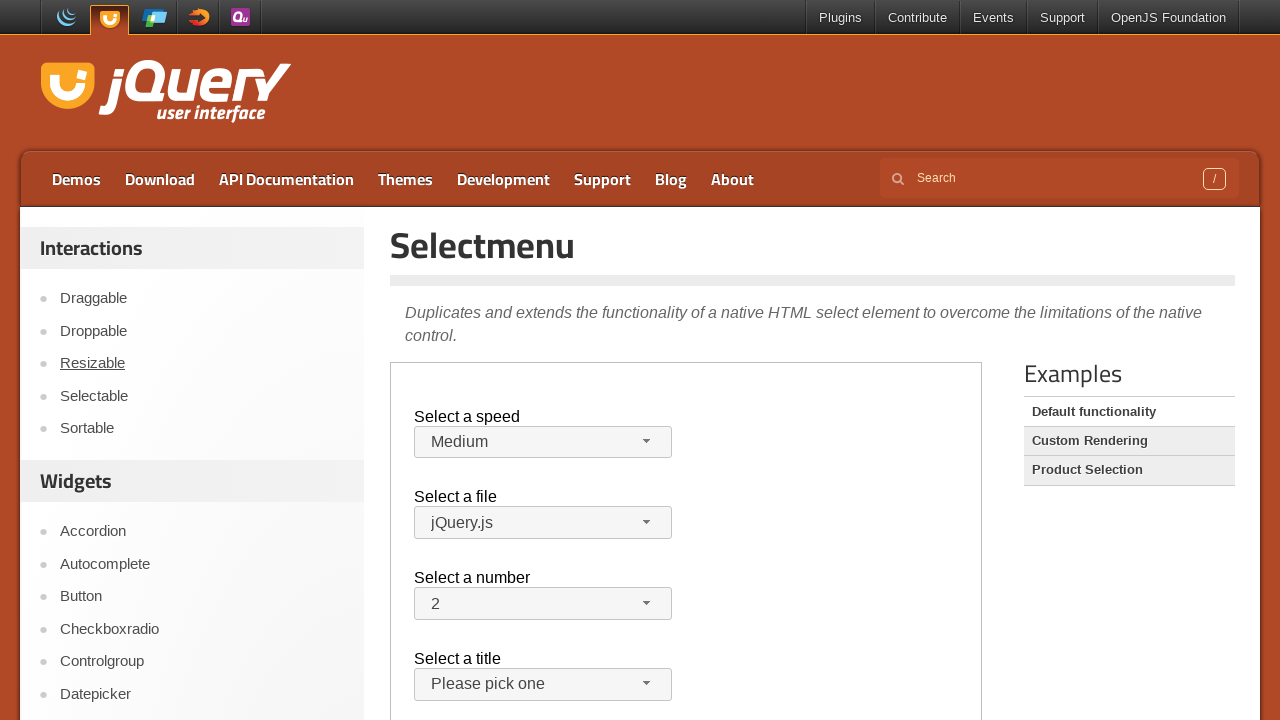

Clicked speed dropdown to open menu at (533, 442) on #content > iframe >> internal:control=enter-frame >> .ui-selectmenu-text >> nth=
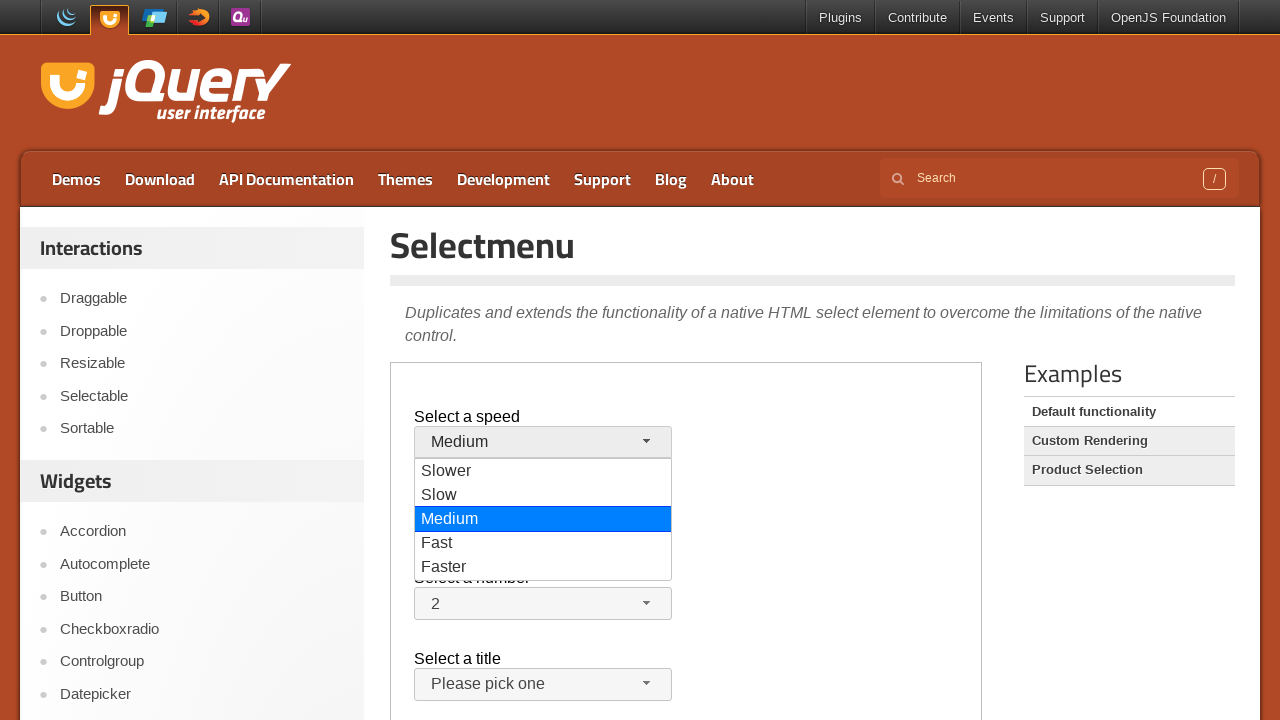

Selected 'Slow' option from speed dropdown at (543, 496) on #content > iframe >> internal:control=enter-frame >> #ui-id-2
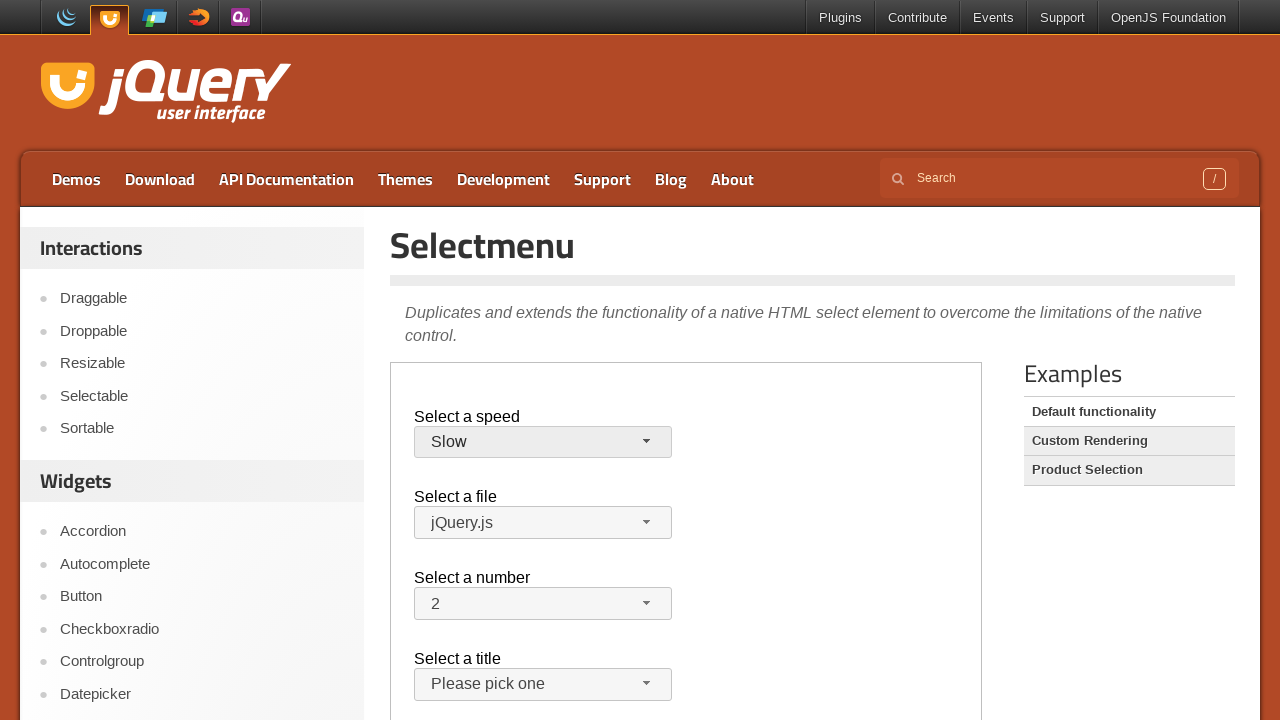

Verified speed changed to 'Slow'
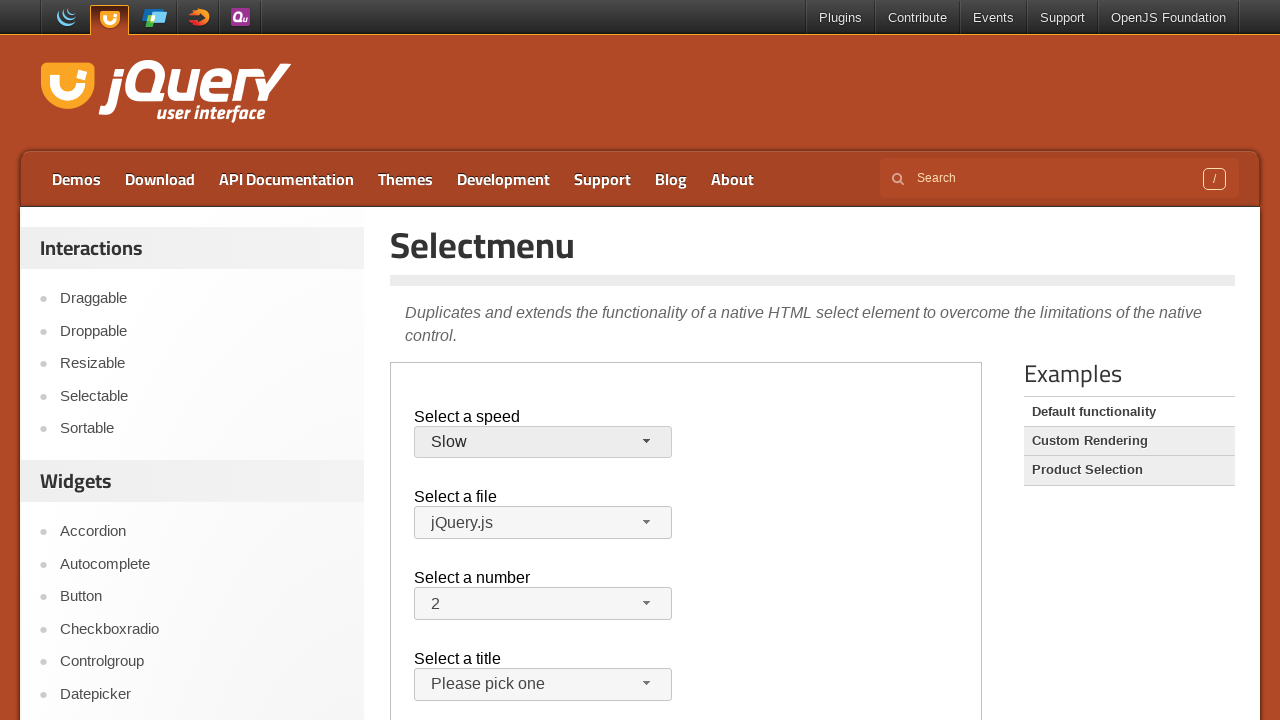

Verified initial file selection is 'jQuery.js'
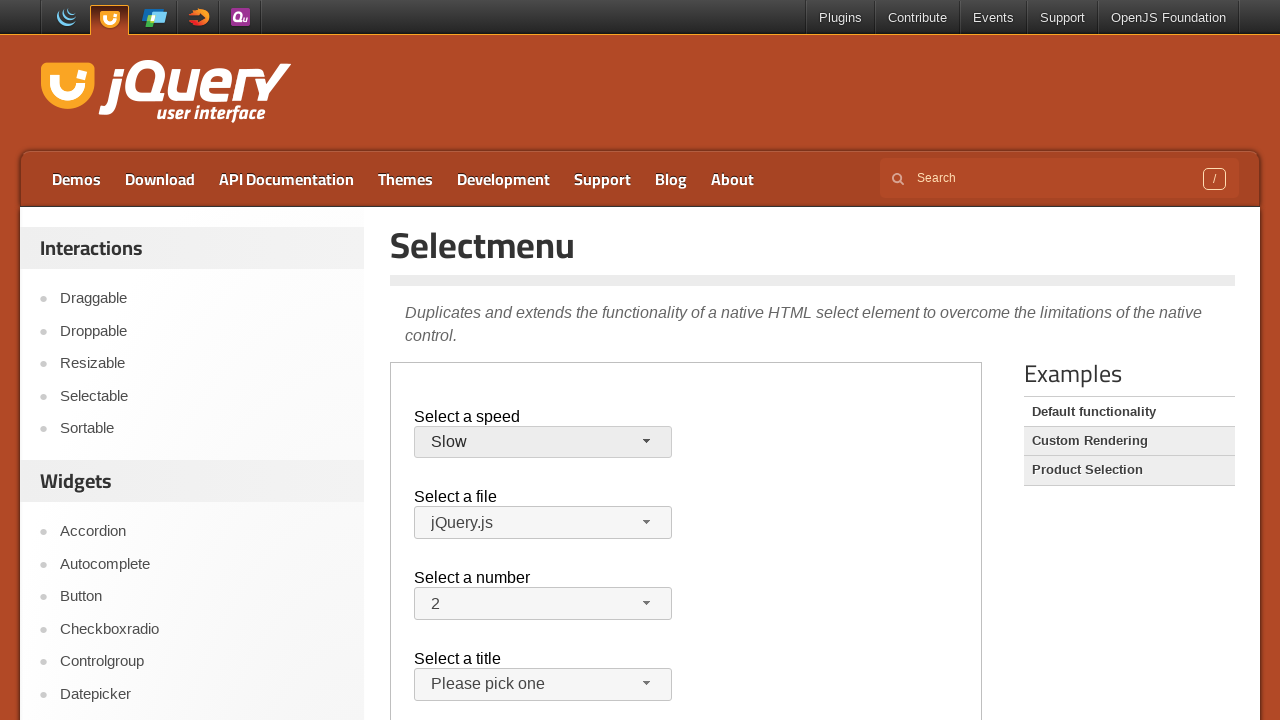

Clicked file dropdown to open menu at (533, 523) on #content > iframe >> internal:control=enter-frame >> #files-button > span:nth-ch
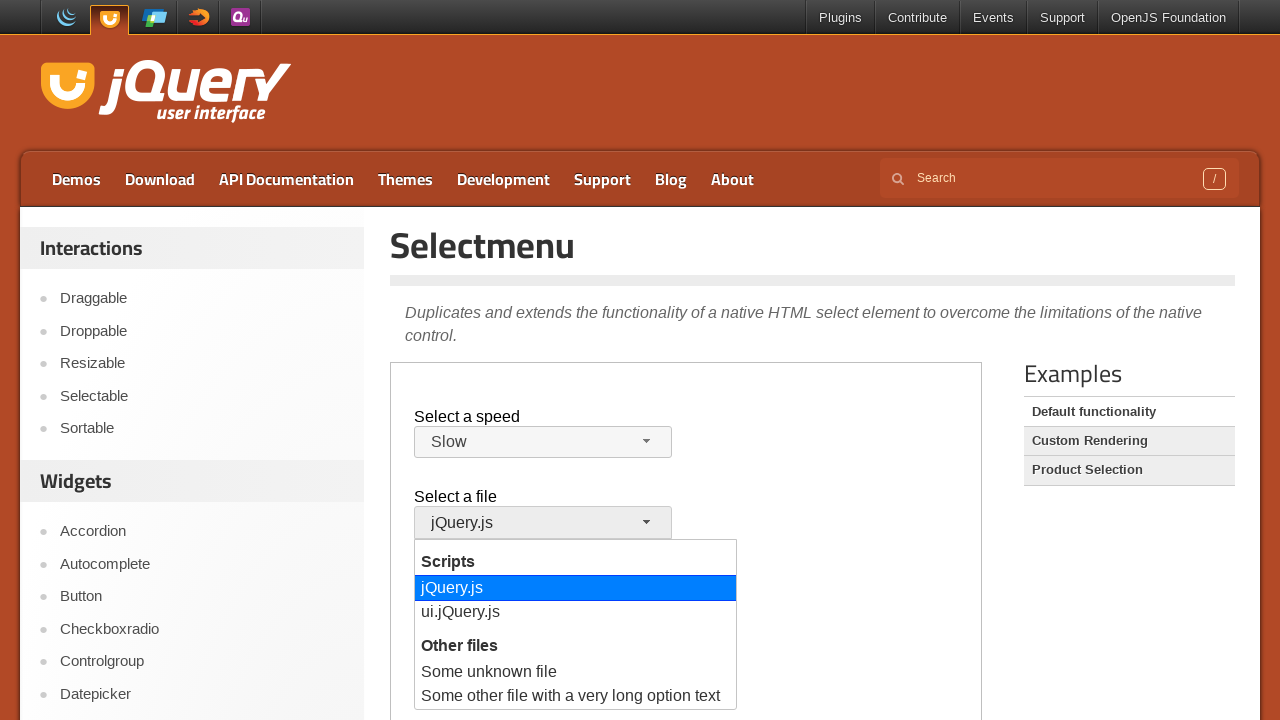

Selected 'Some unknown file' option from file dropdown at (576, 673) on #content > iframe >> internal:control=enter-frame >> #ui-id-8
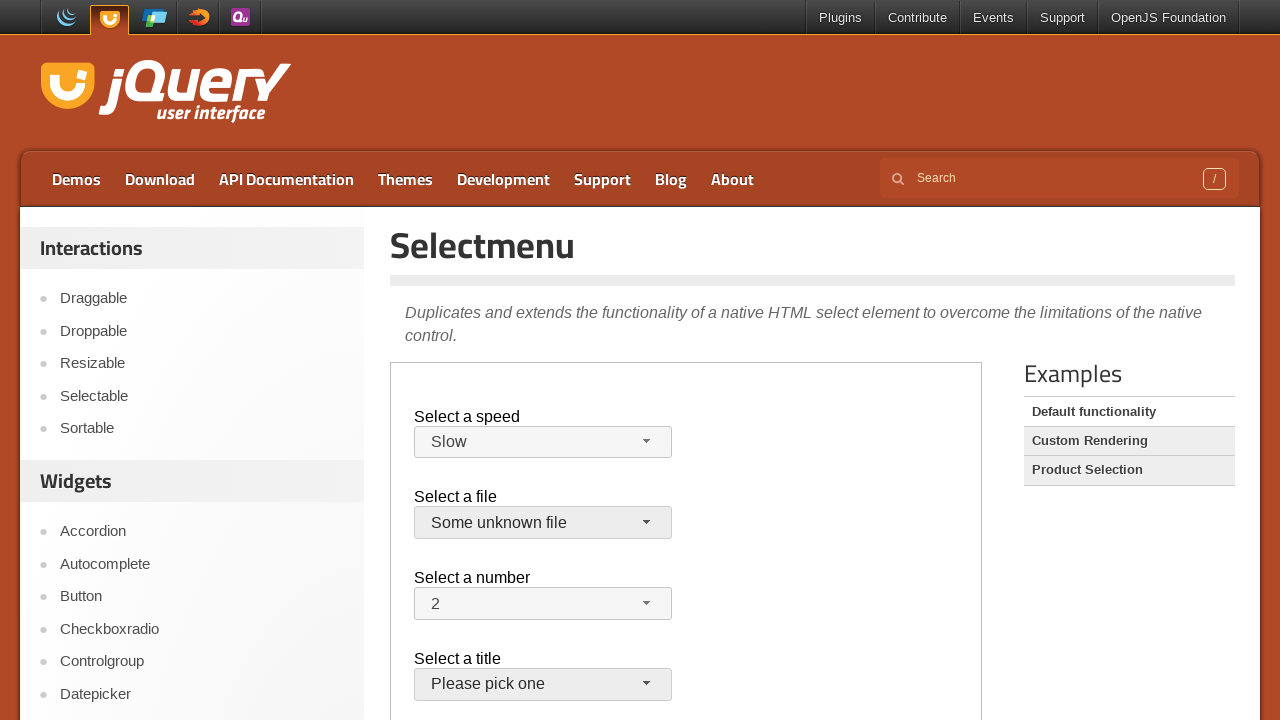

Verified file changed to 'Some unknown file'
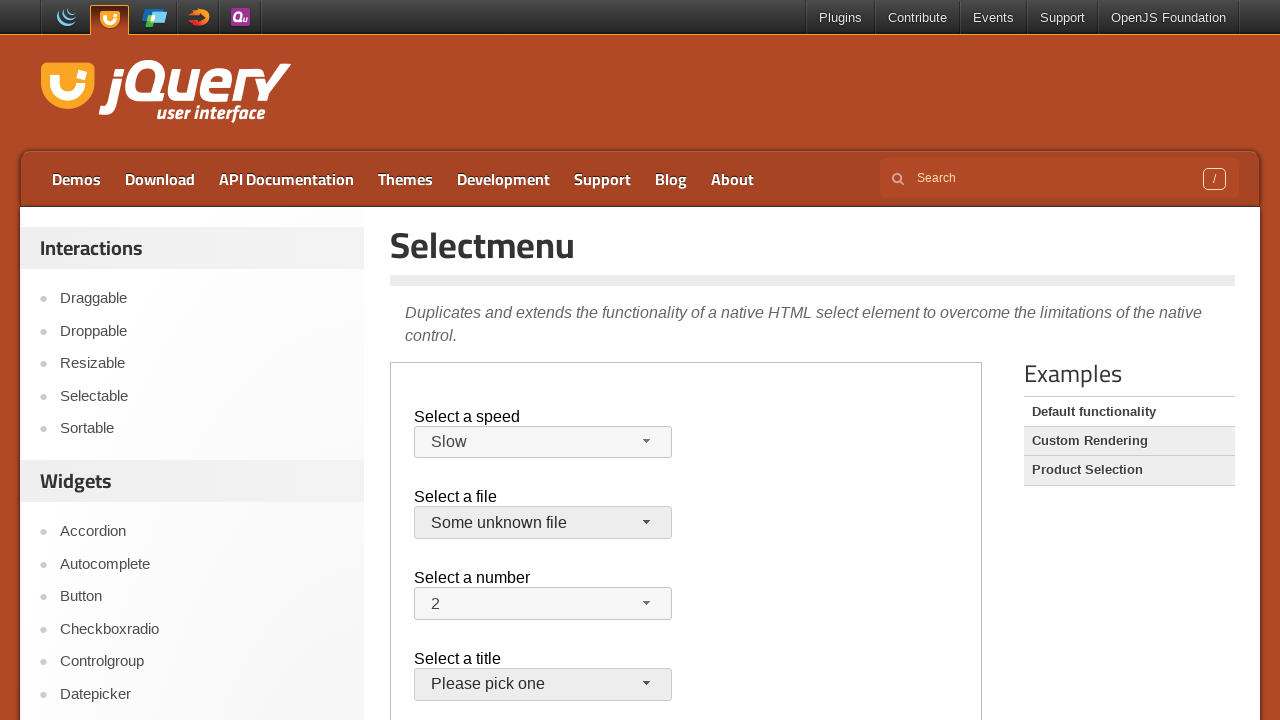

Verified initial number selection is '2'
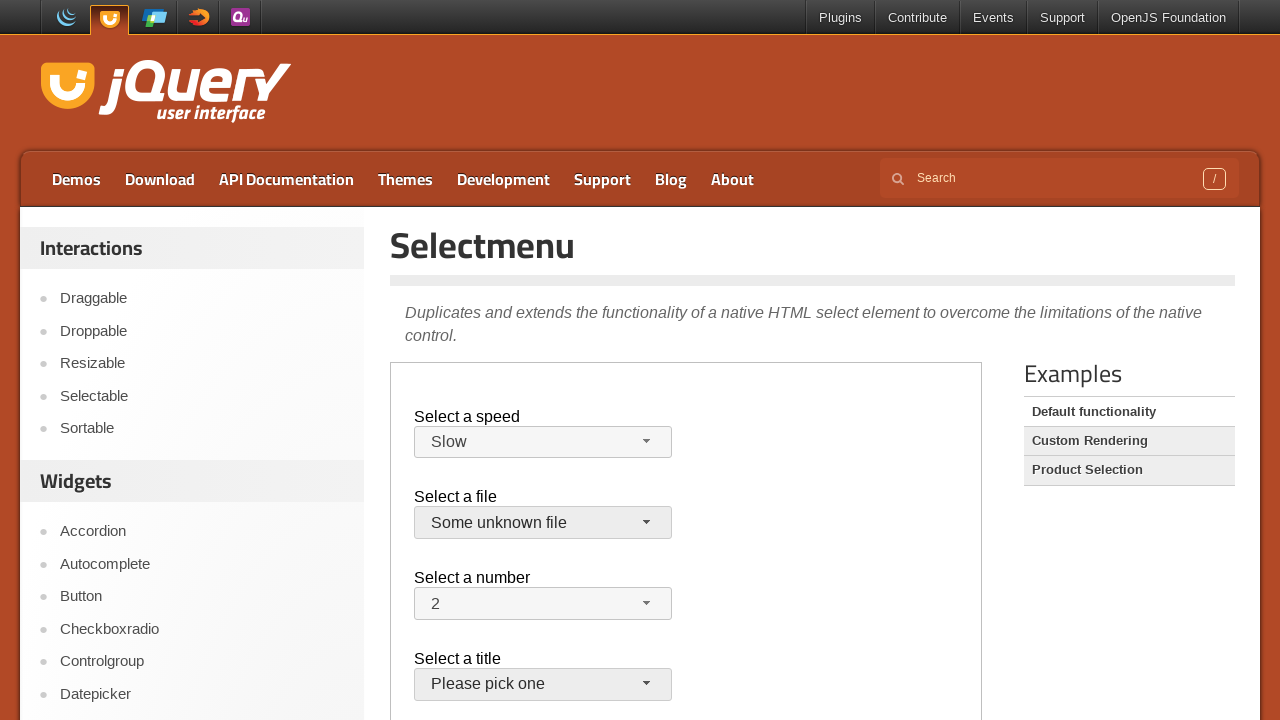

Clicked number dropdown to open menu at (533, 604) on #content > iframe >> internal:control=enter-frame >> #number-button > span:nth-c
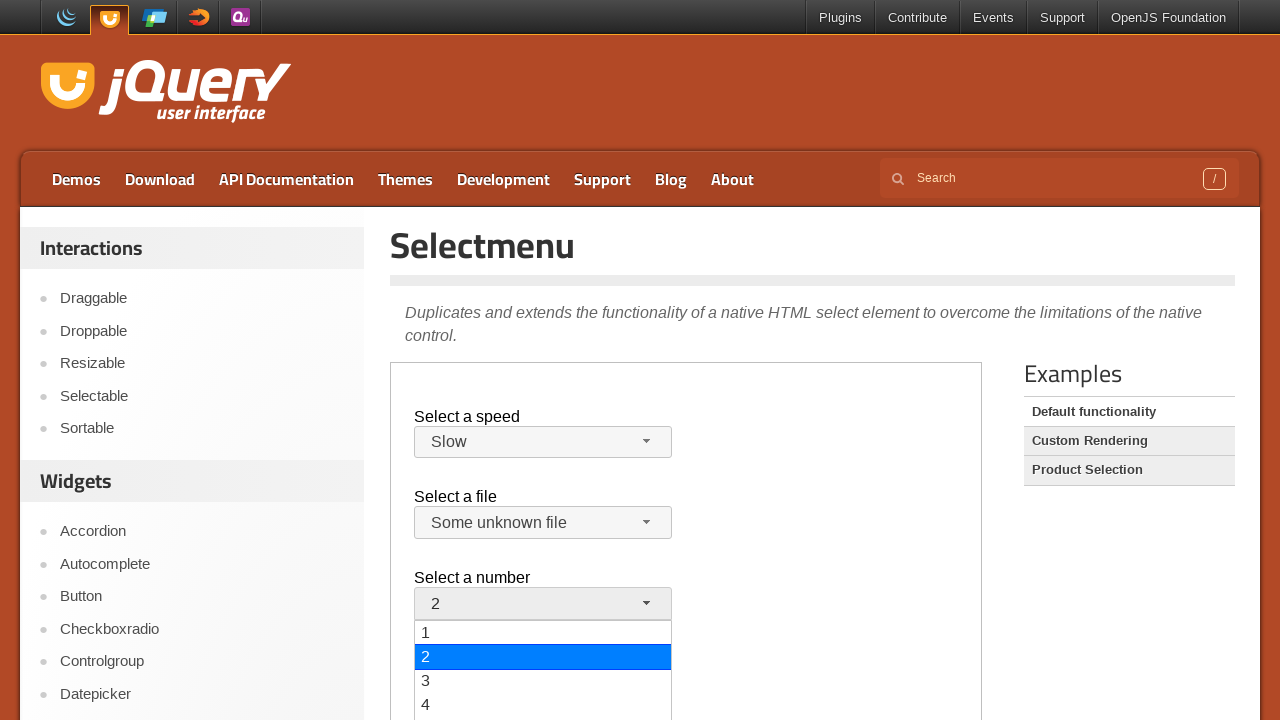

Selected '6' option from number dropdown at (543, 360) on #content > iframe >> internal:control=enter-frame >> #ui-id-15
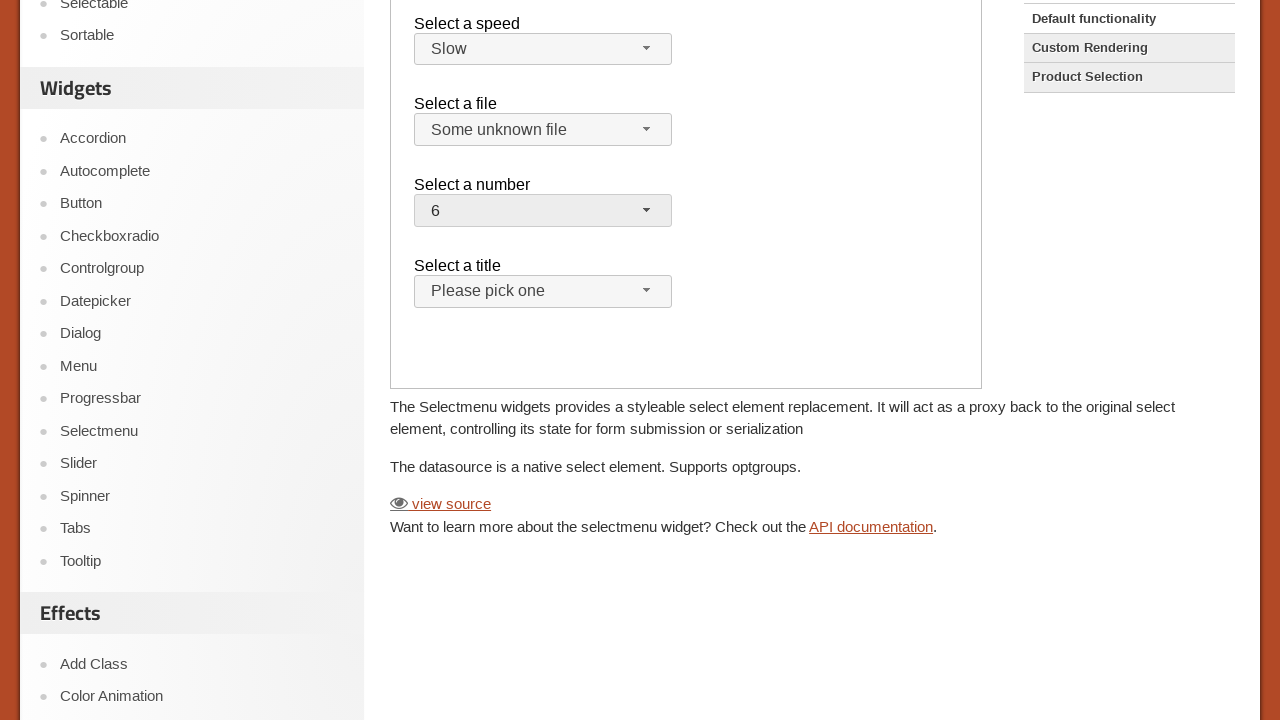

Verified number changed to '6'
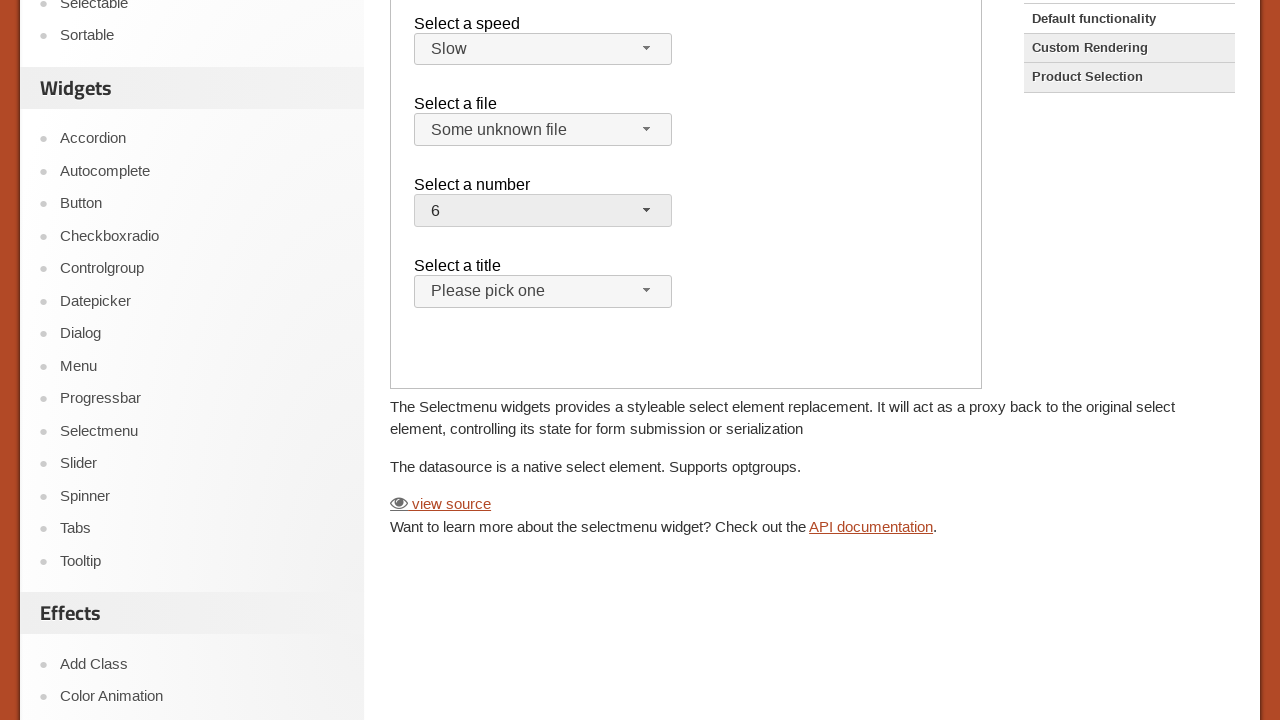

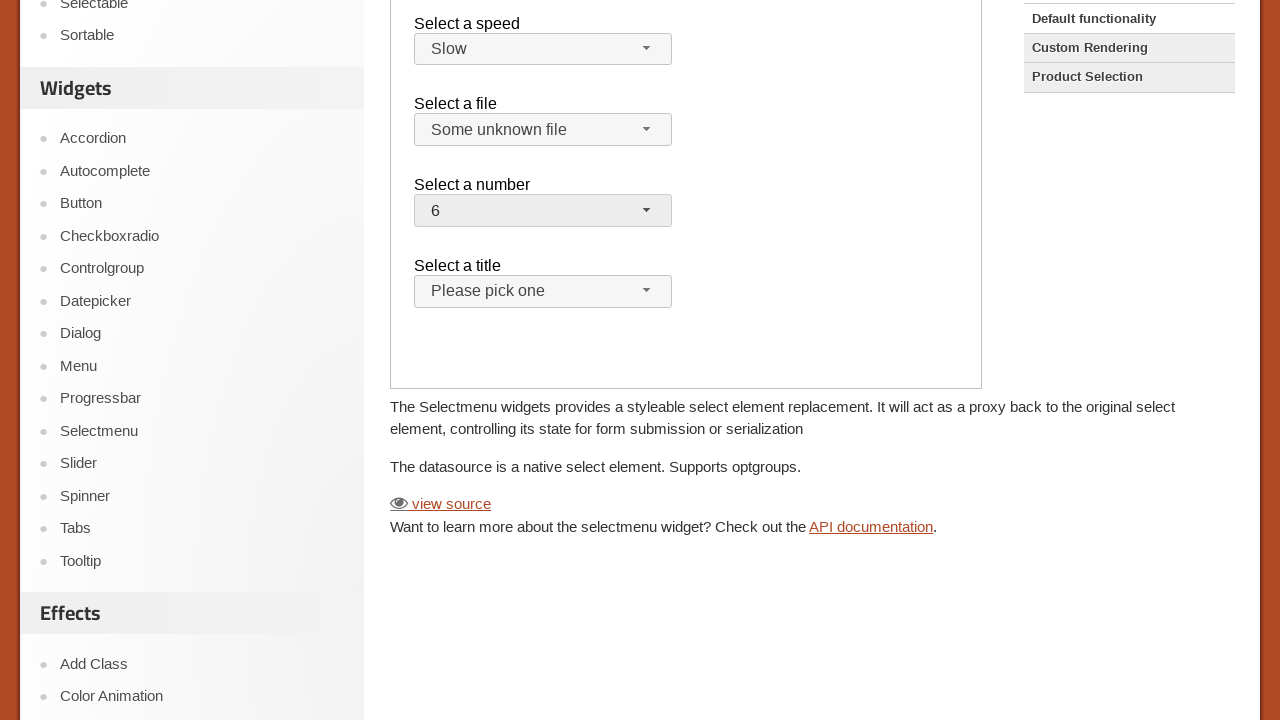